Navigates to the Makers Tech website and retrieves the page title

Starting URL: https://makers.tech

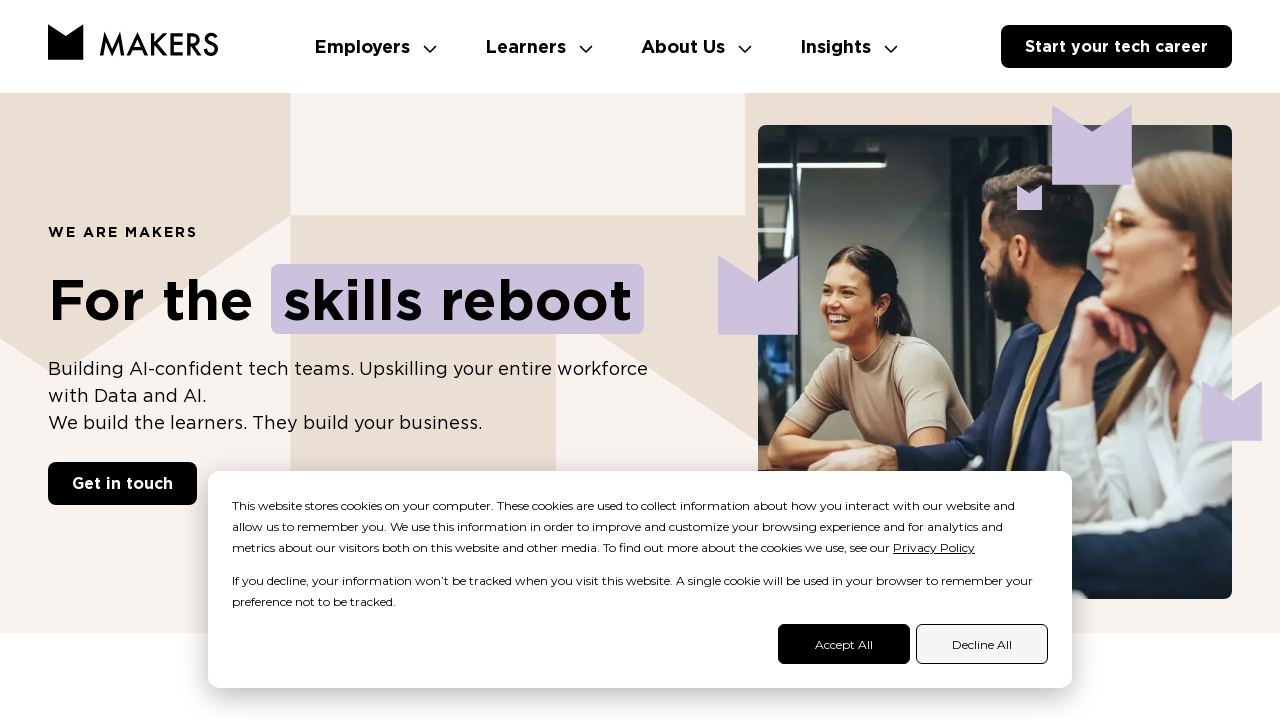

Waited for page to reach domcontentloaded state
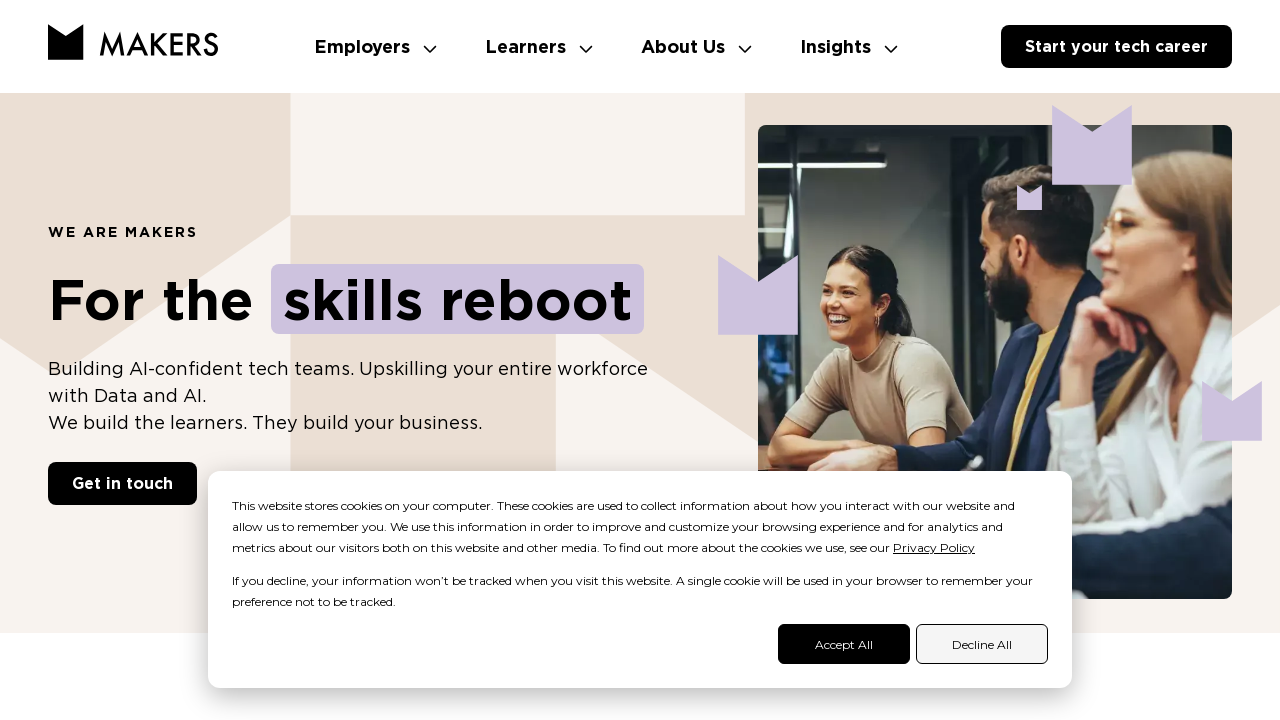

Retrieved page title: 'We are Makers. Building the future.'
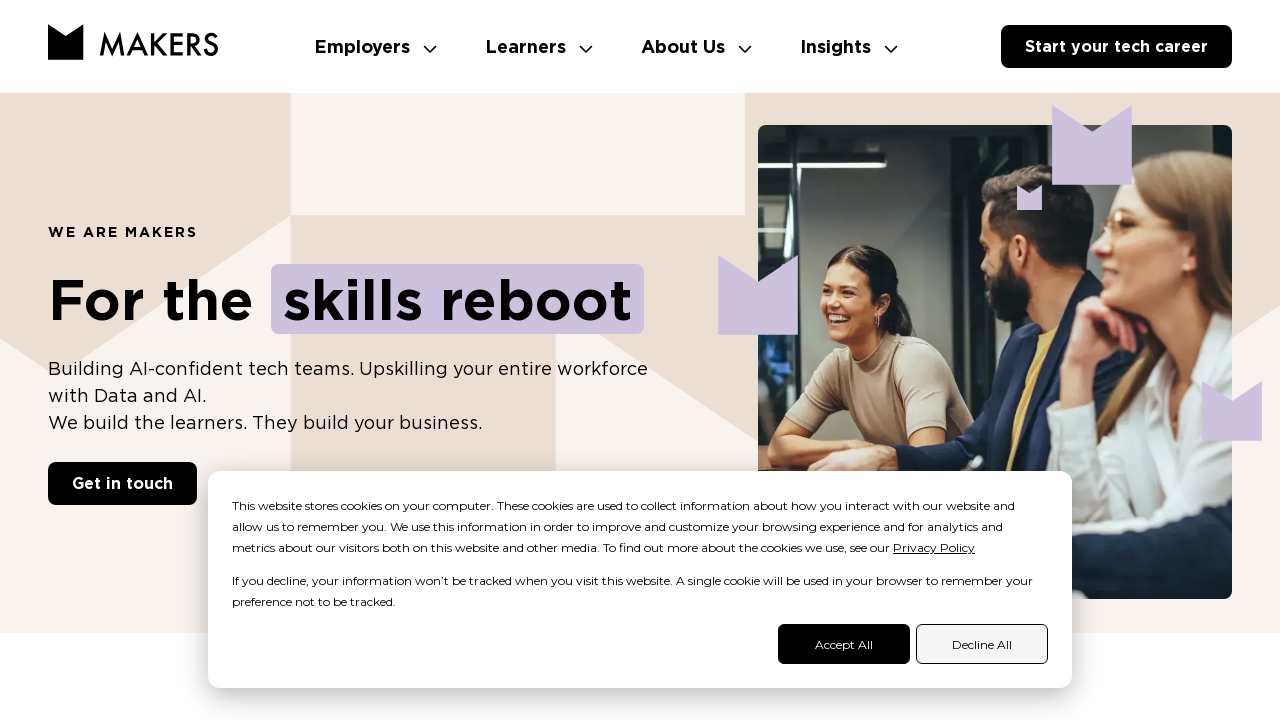

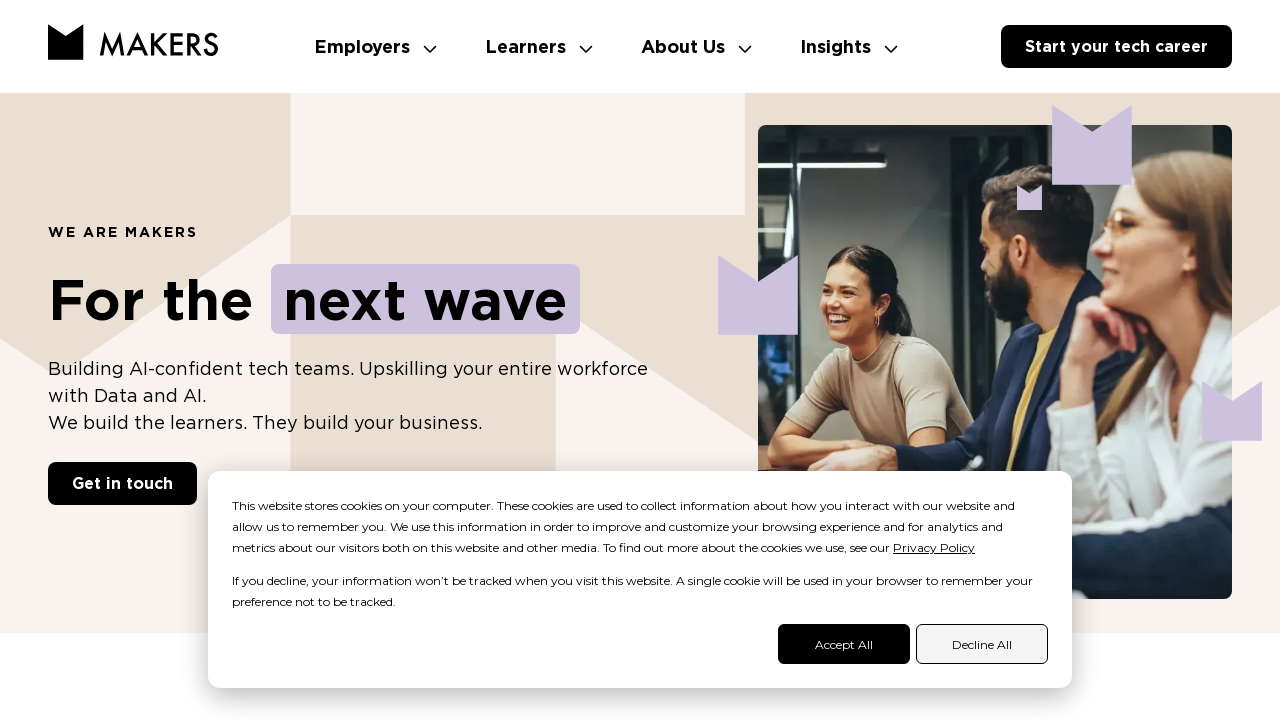